Tests a JavaScript prompt alert by clicking a button, entering text into the prompt, and accepting it

Starting URL: https://automationfc.github.io/basic-form/index.html

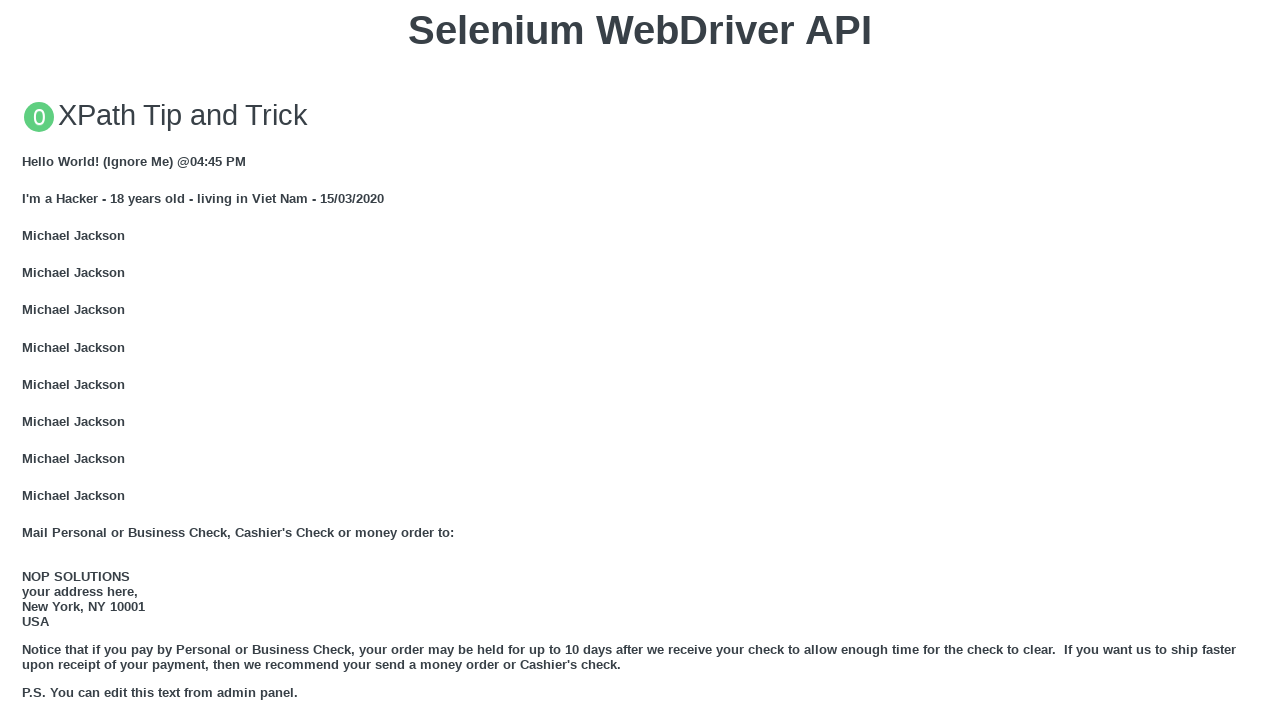

Set up dialog handler to accept prompt with text 'Selenium WebDriver'
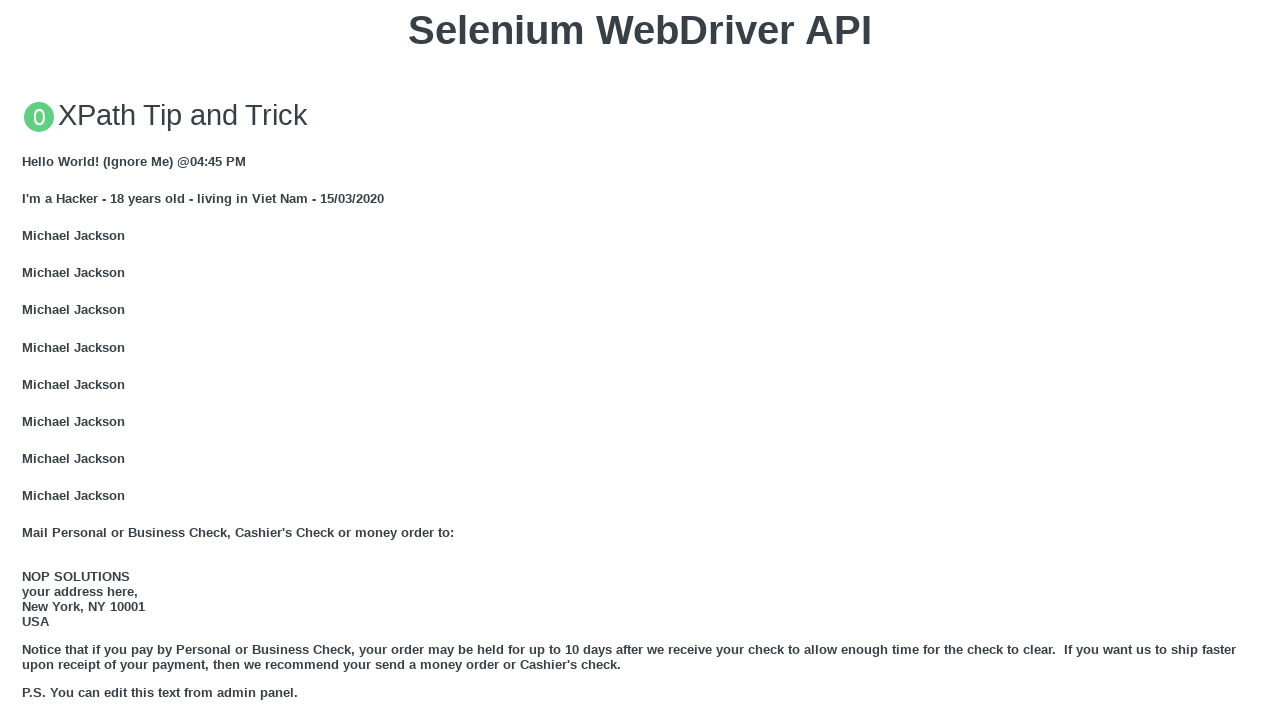

Clicked button to trigger JavaScript prompt alert at (640, 360) on xpath=//button[text()='Click for JS Prompt']
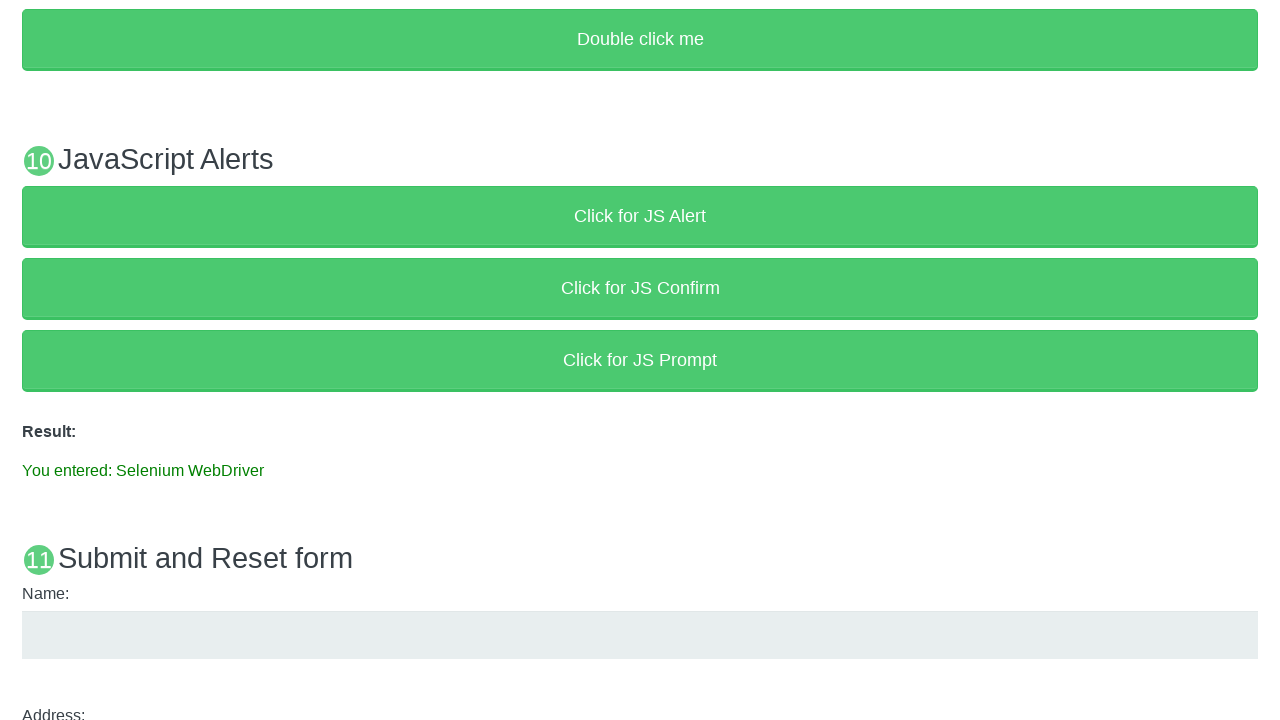

Prompt was accepted and result text updated
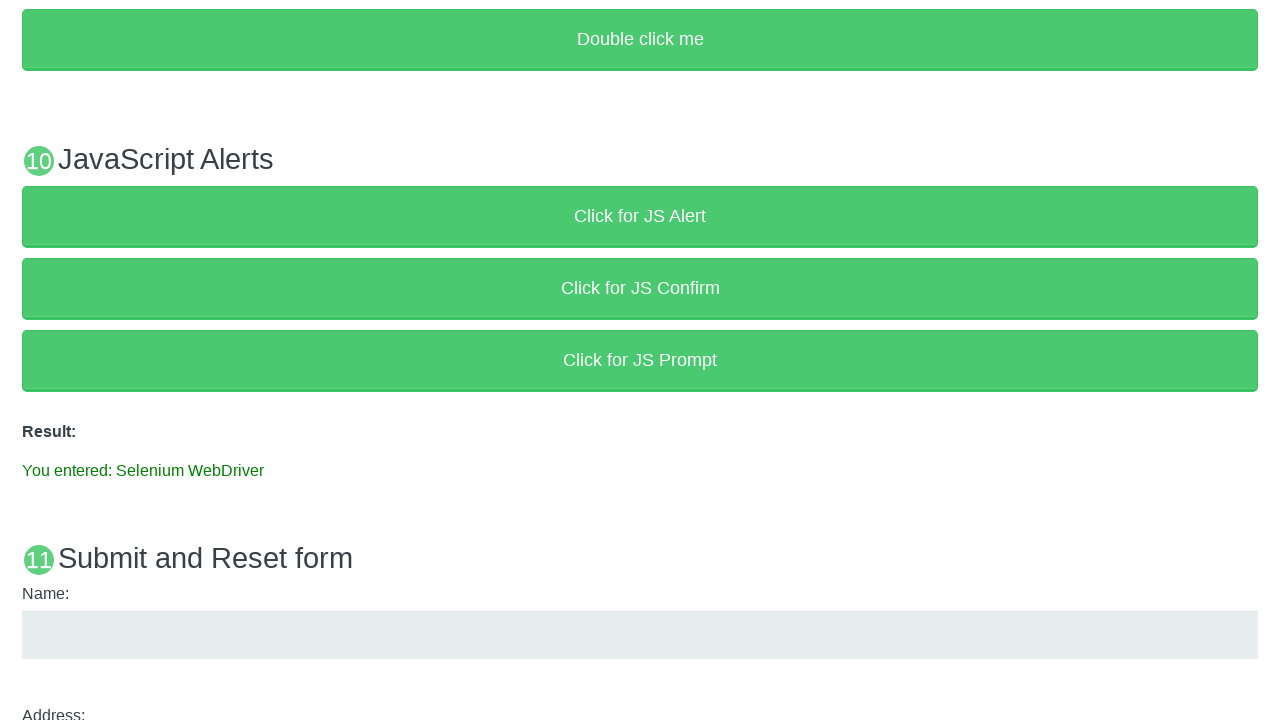

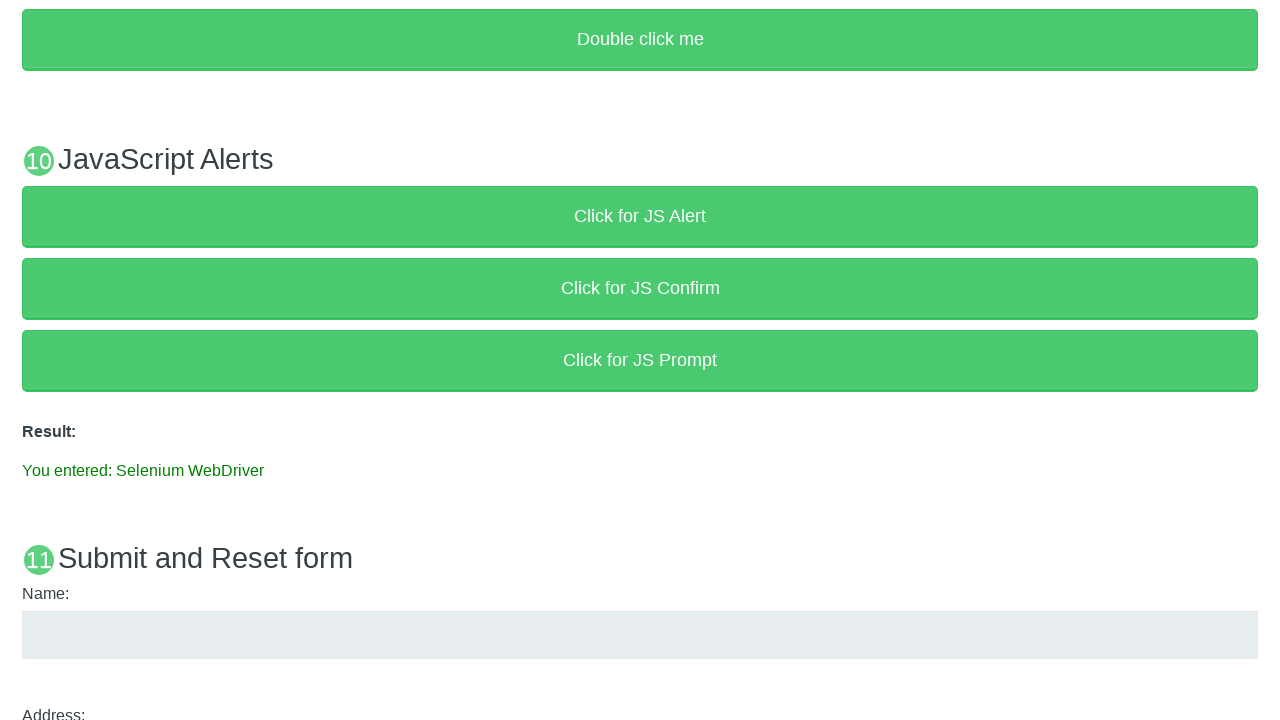